Tests the Add/Remove Elements functionality by clicking the Add Element button, verifying the Delete button appears, clicking Delete, and verifying the page heading is still visible.

Starting URL: https://the-internet.herokuapp.com/add_remove_elements/

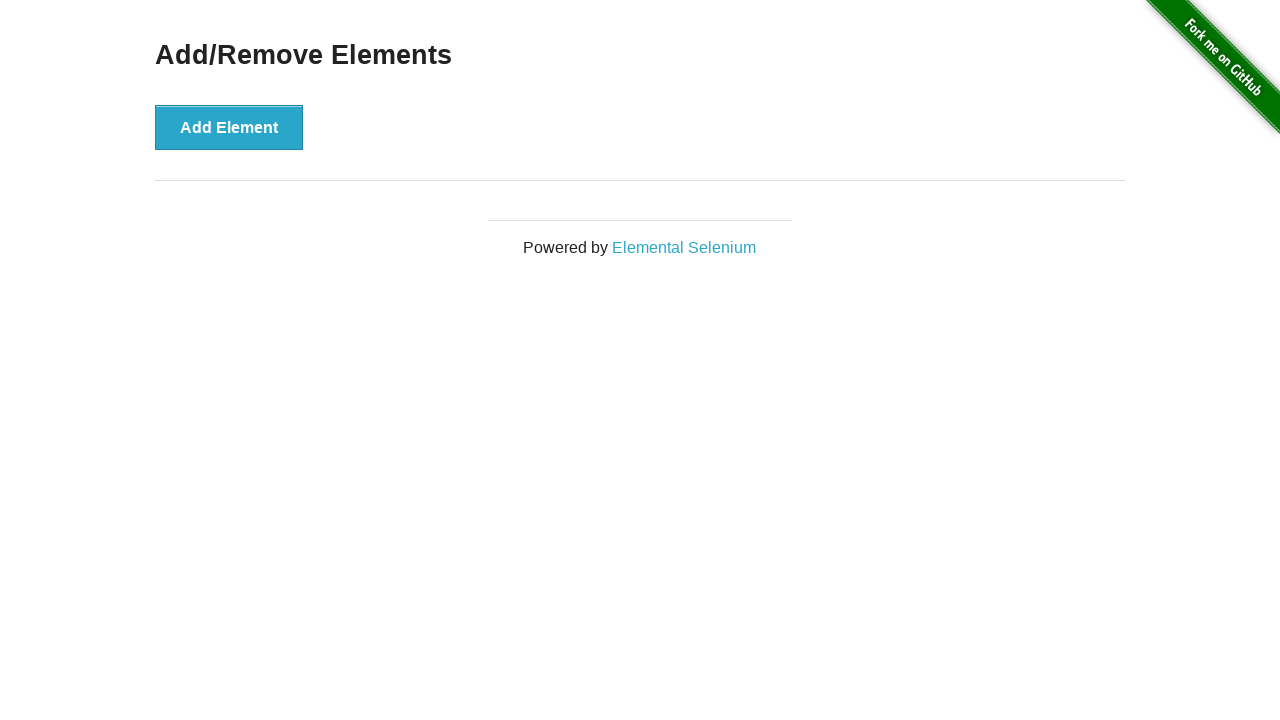

Clicked Add Element button at (229, 127) on xpath=//button[@onclick='addElement()']
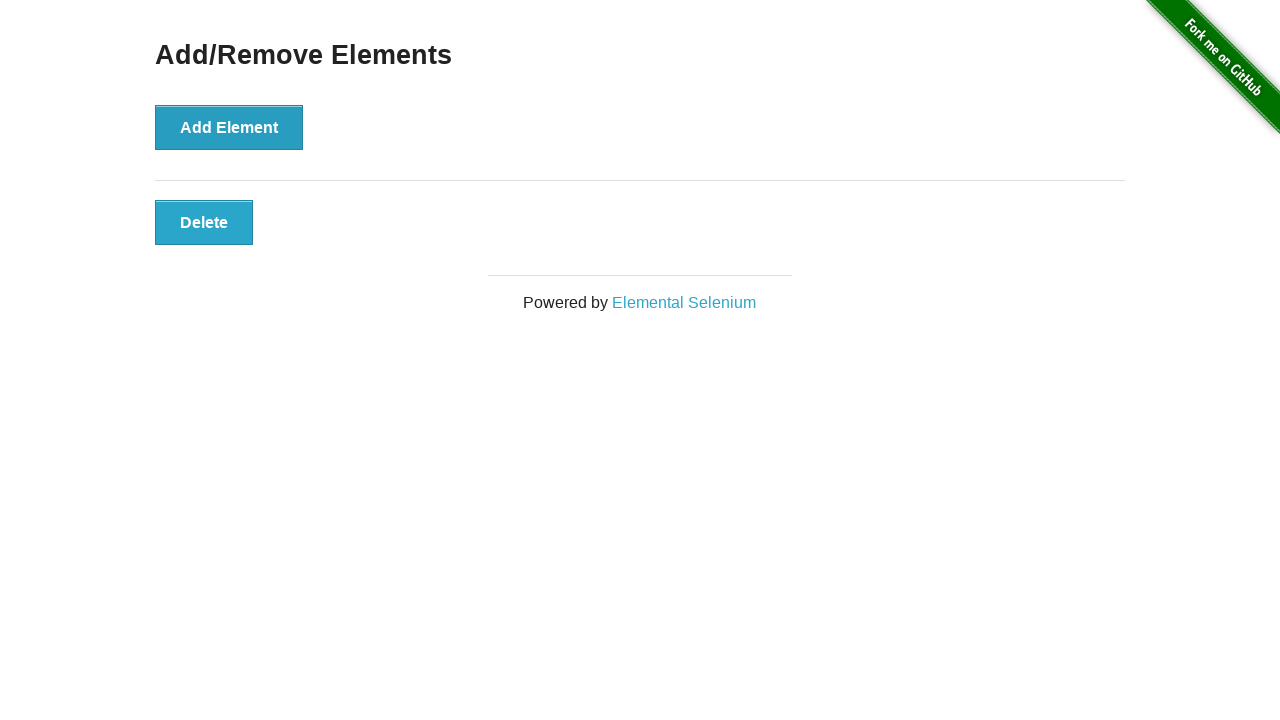

Delete button appeared and is visible
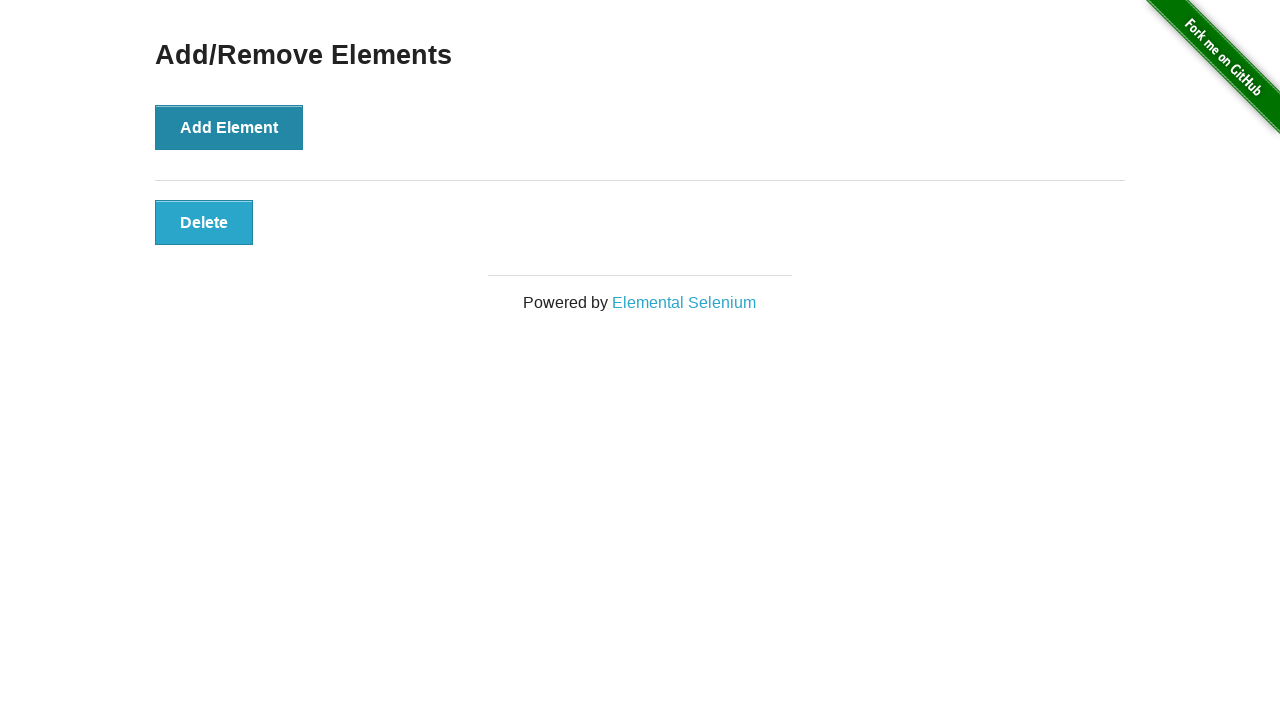

Clicked Delete button at (204, 222) on xpath=//button[@onclick='deleteElement()']
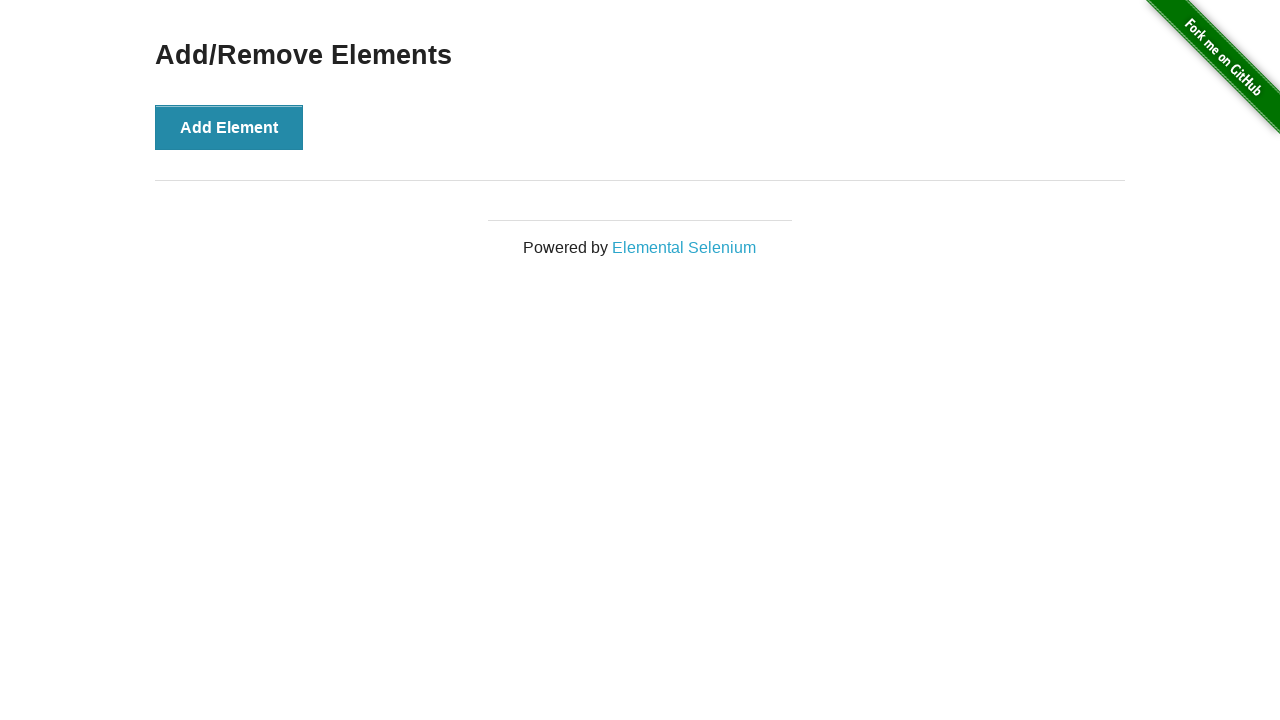

Verified 'Add/Remove Elements' heading is still visible
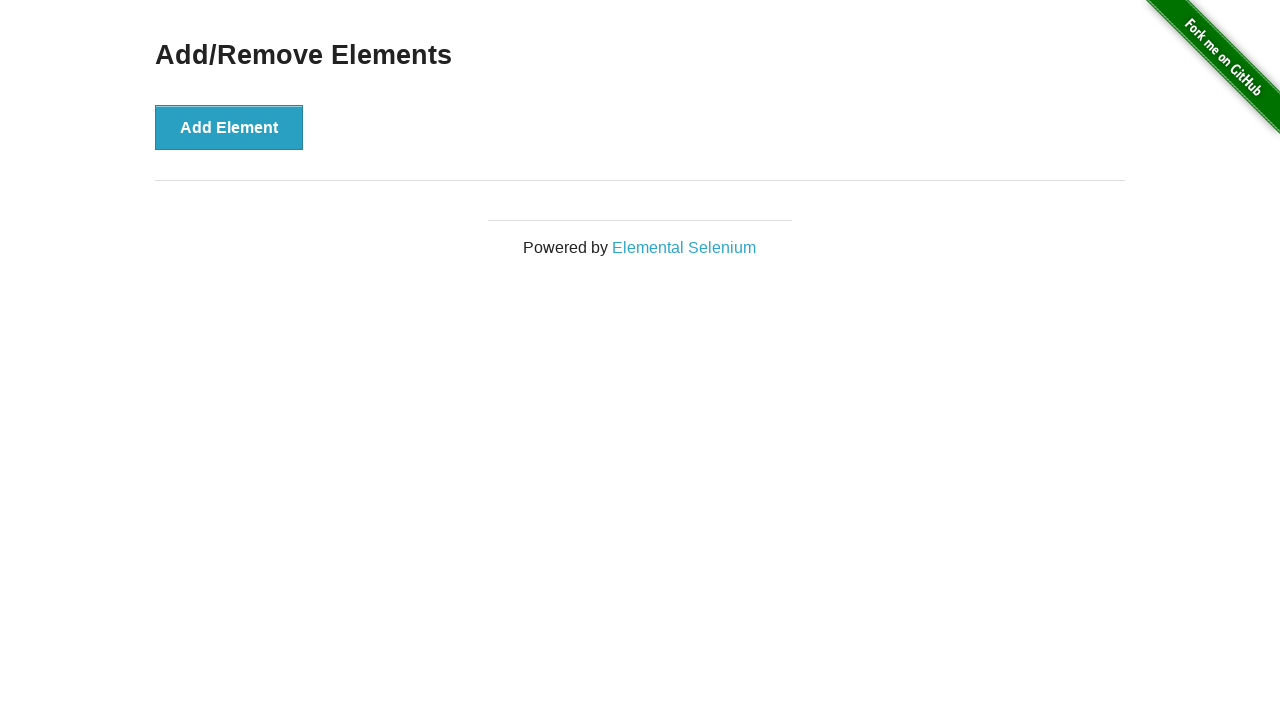

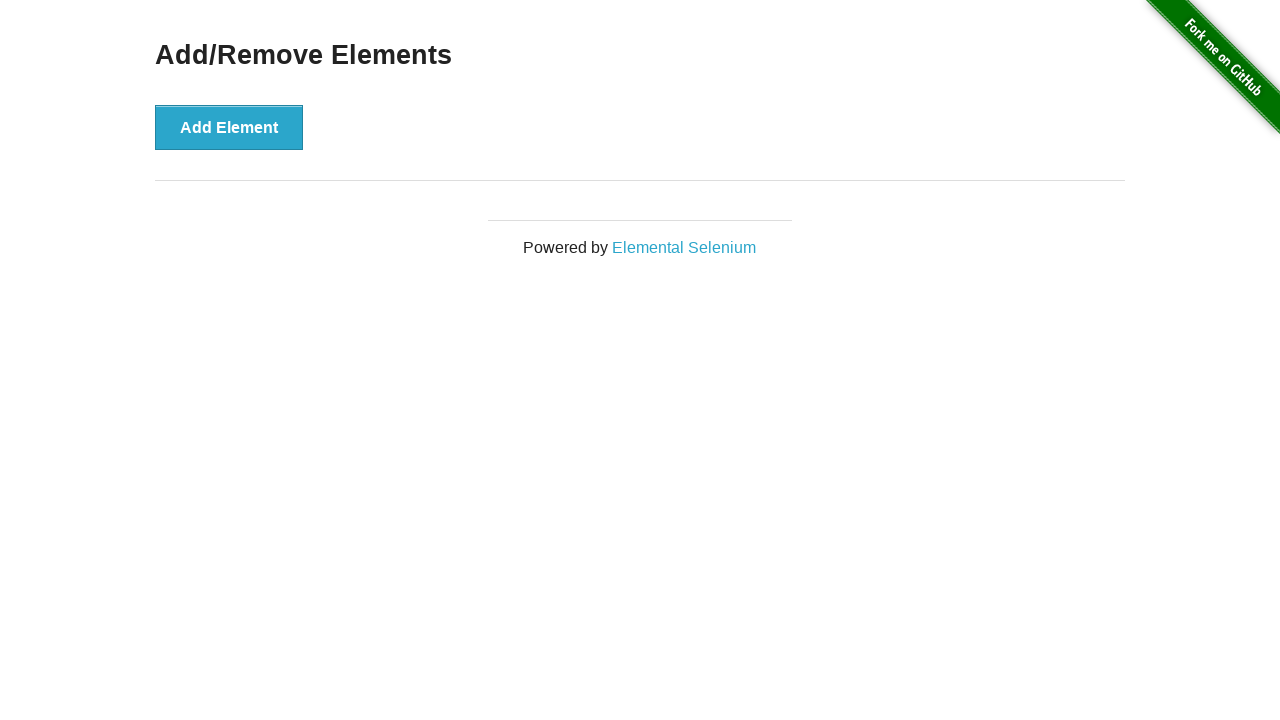